Tests a dynamic element appearance by clicking a button and waiting for a paragraph element to appear, then verifying its text content (duplicate of firstTest, originally marked as ignored).

Starting URL: https://testeroprogramowania.github.io/selenium/wait2.html

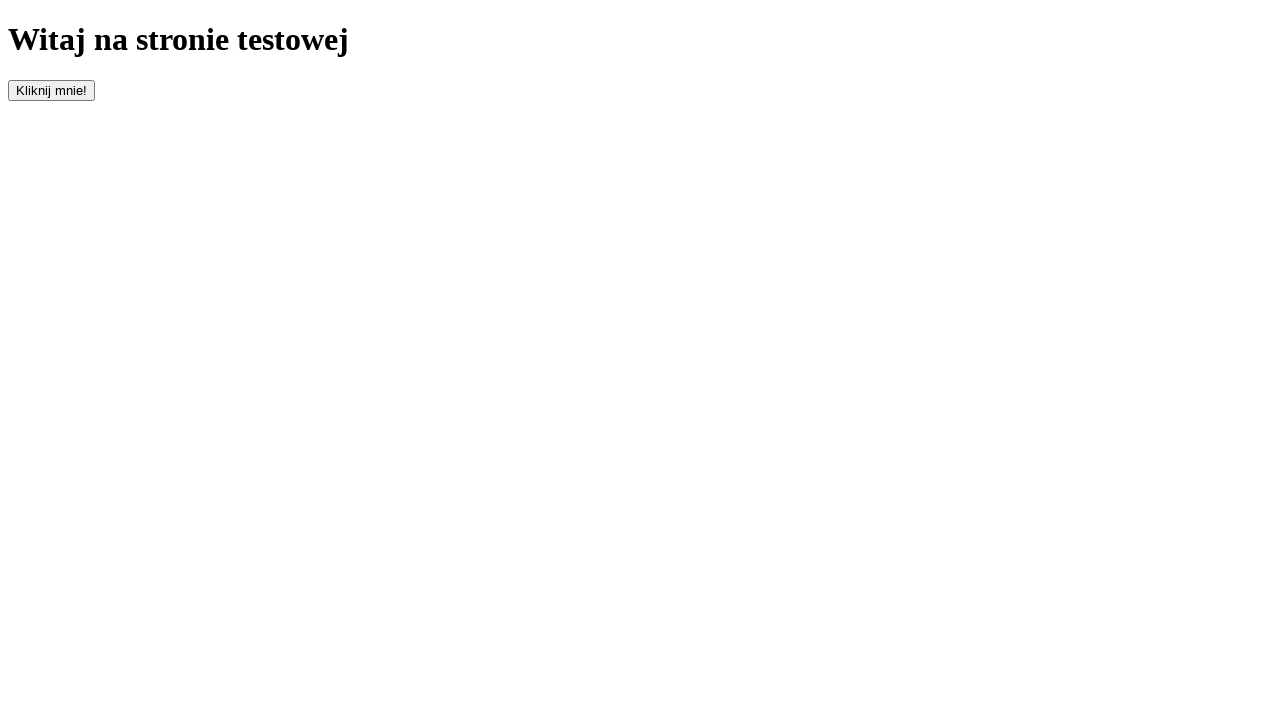

Clicked button with id 'clickOnMe' to trigger element appearance at (52, 90) on #clickOnMe
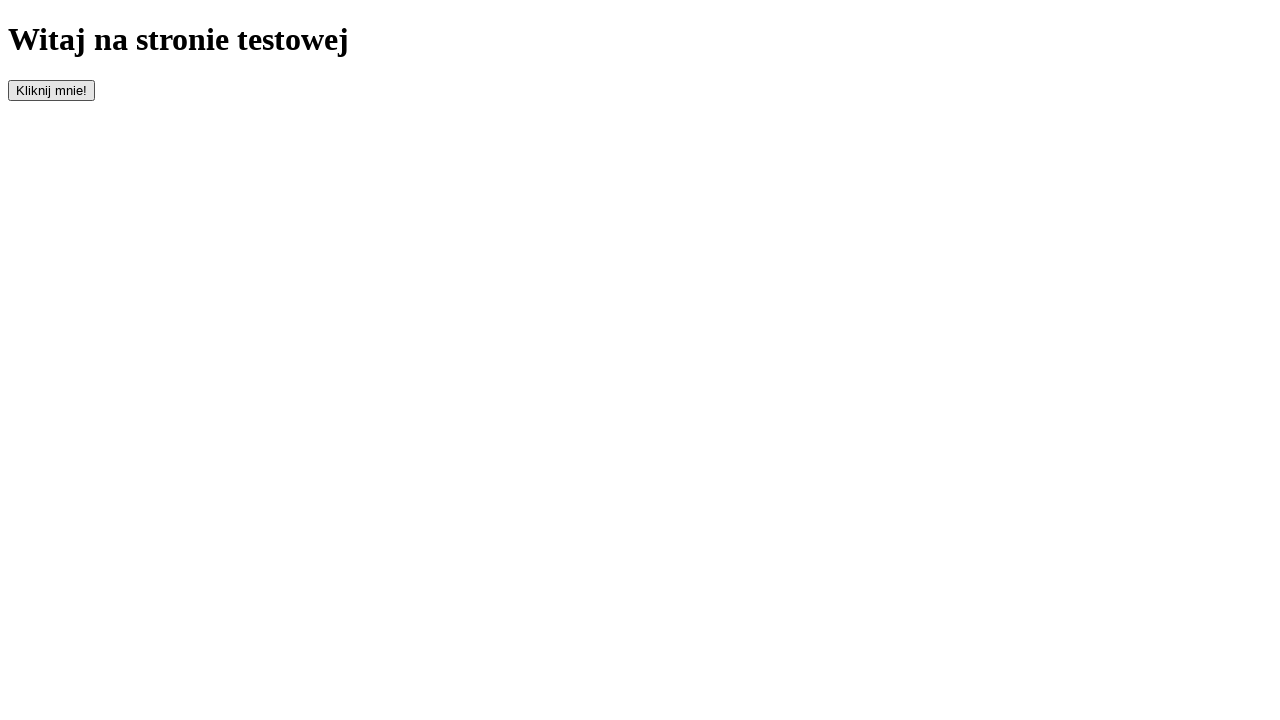

Paragraph element appeared on the page
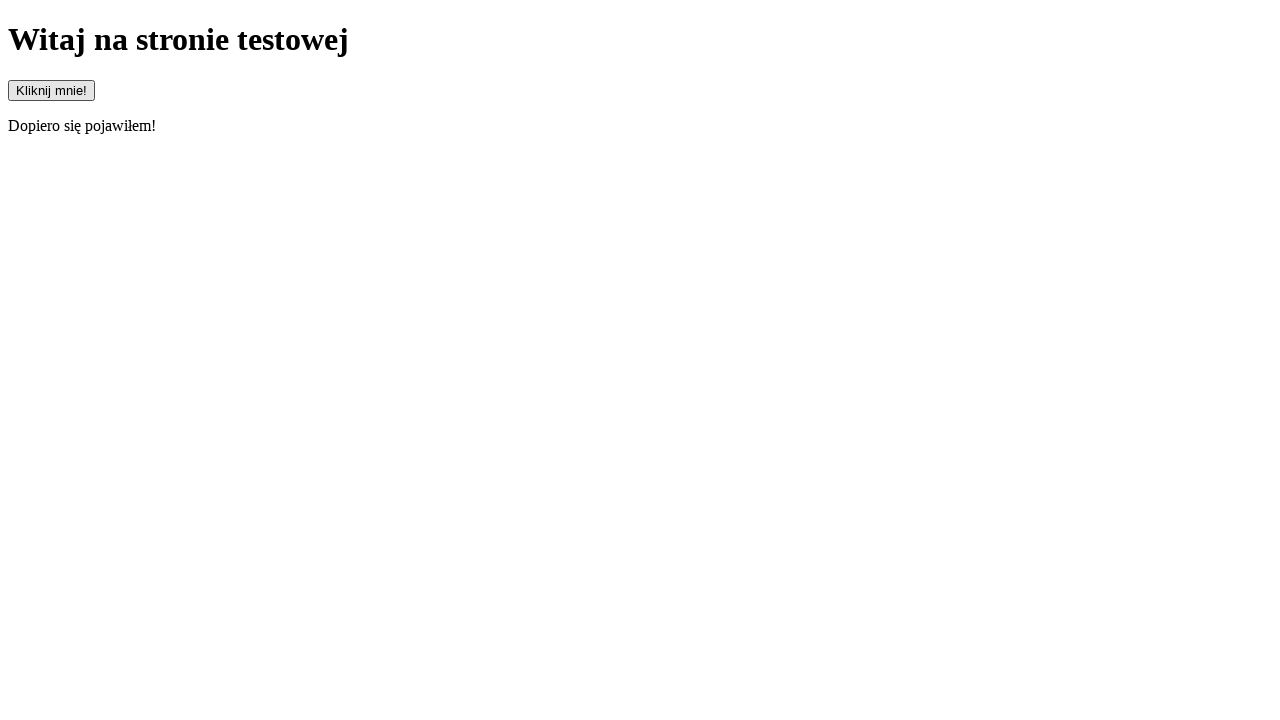

Retrieved text content from paragraph element
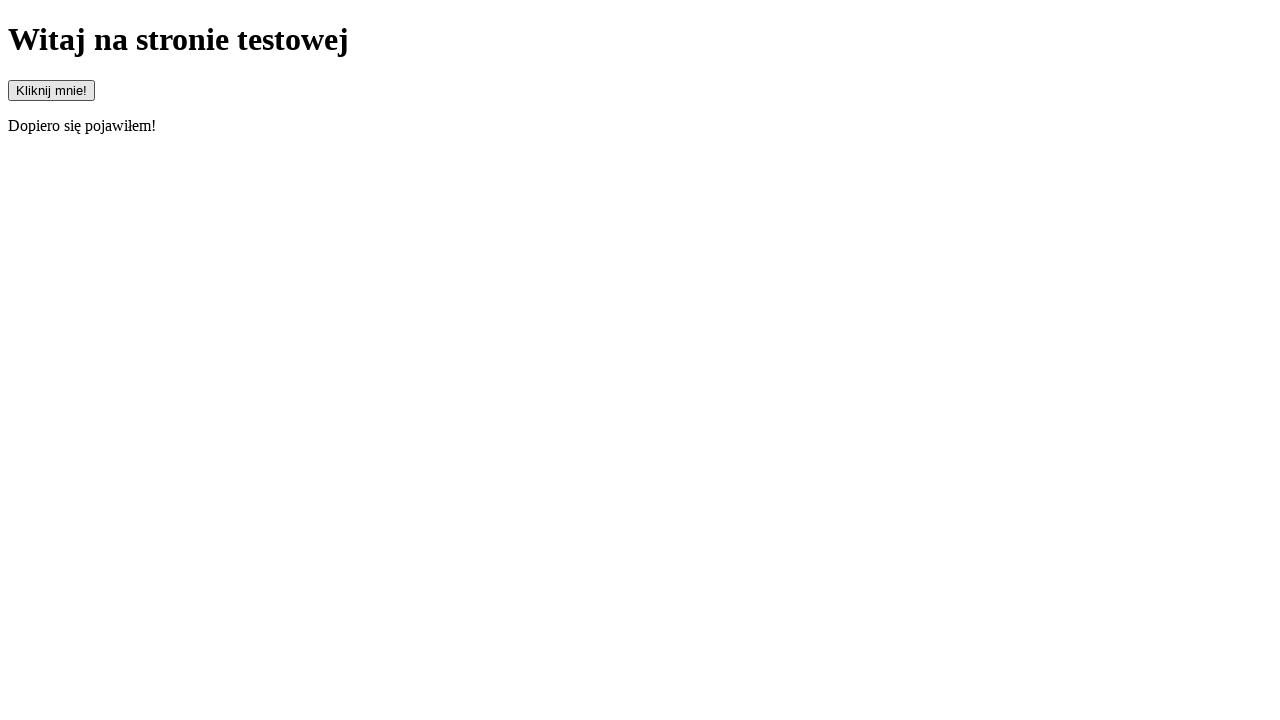

Verified paragraph text matches expected content 'Dopiero się pojawiłem!'
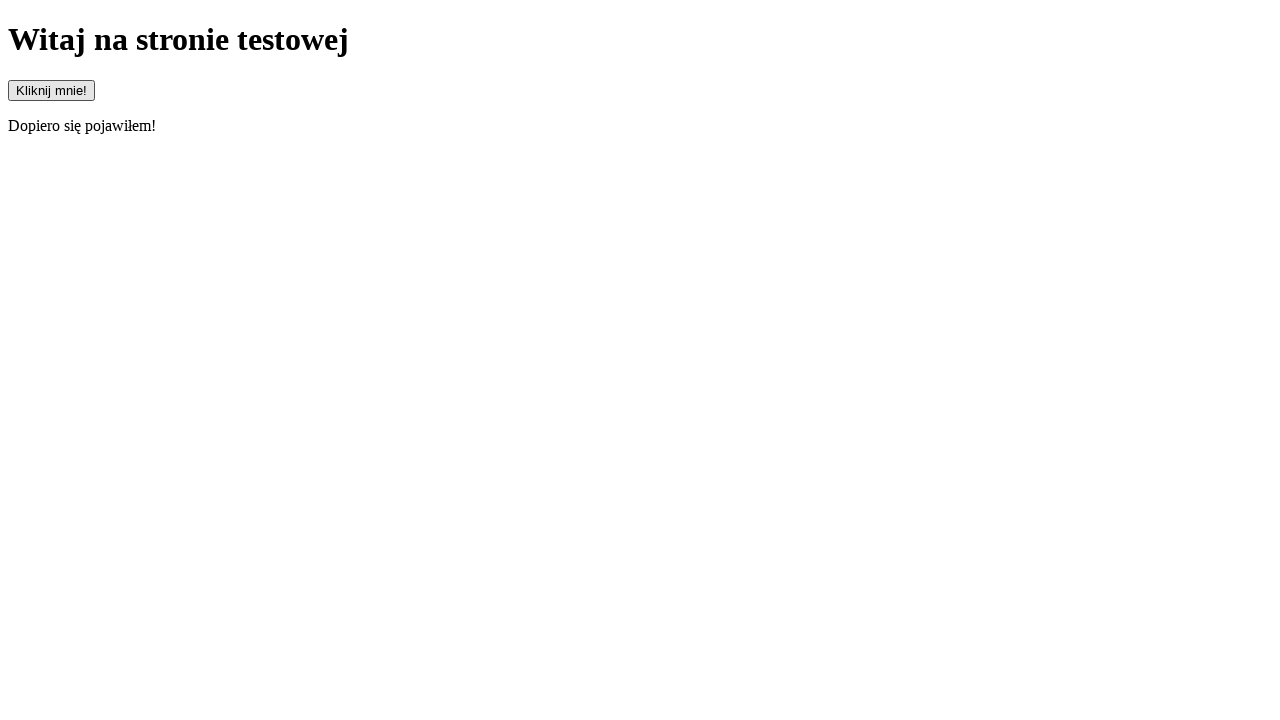

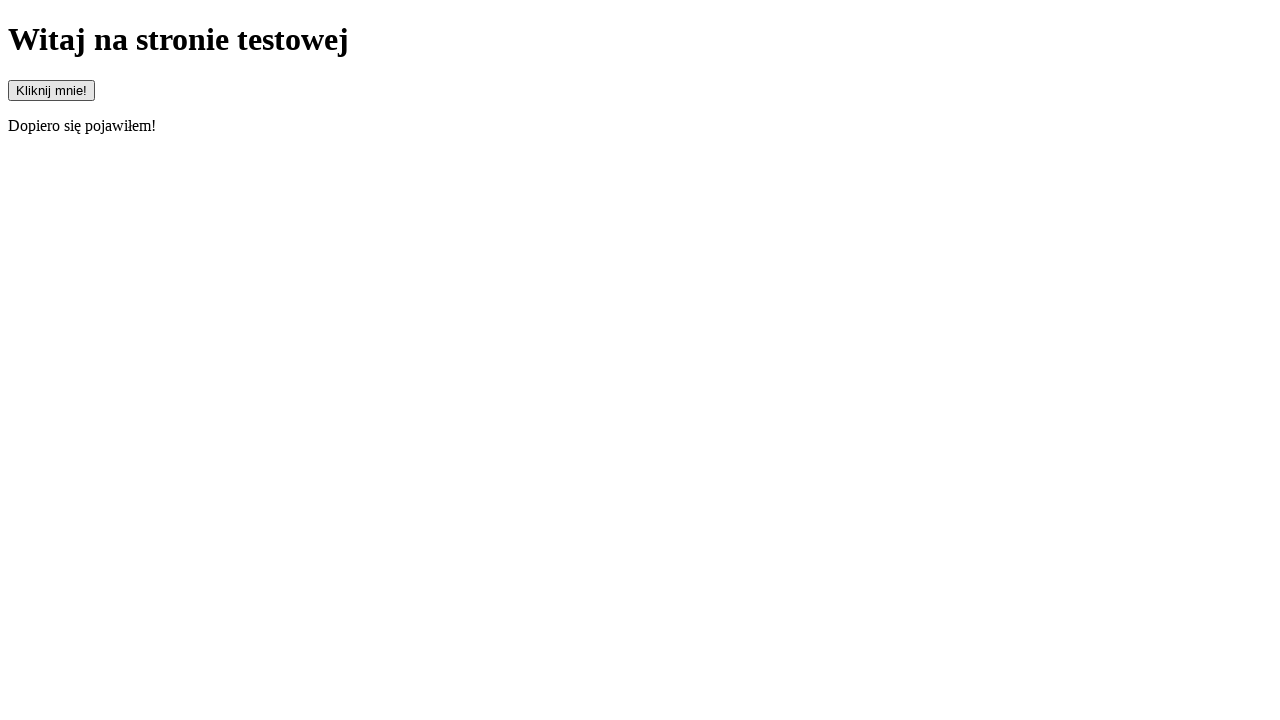